Tests adding multiple todo items to the list and verifies the count is correct

Starting URL: https://todomvc.com/examples/react/dist/

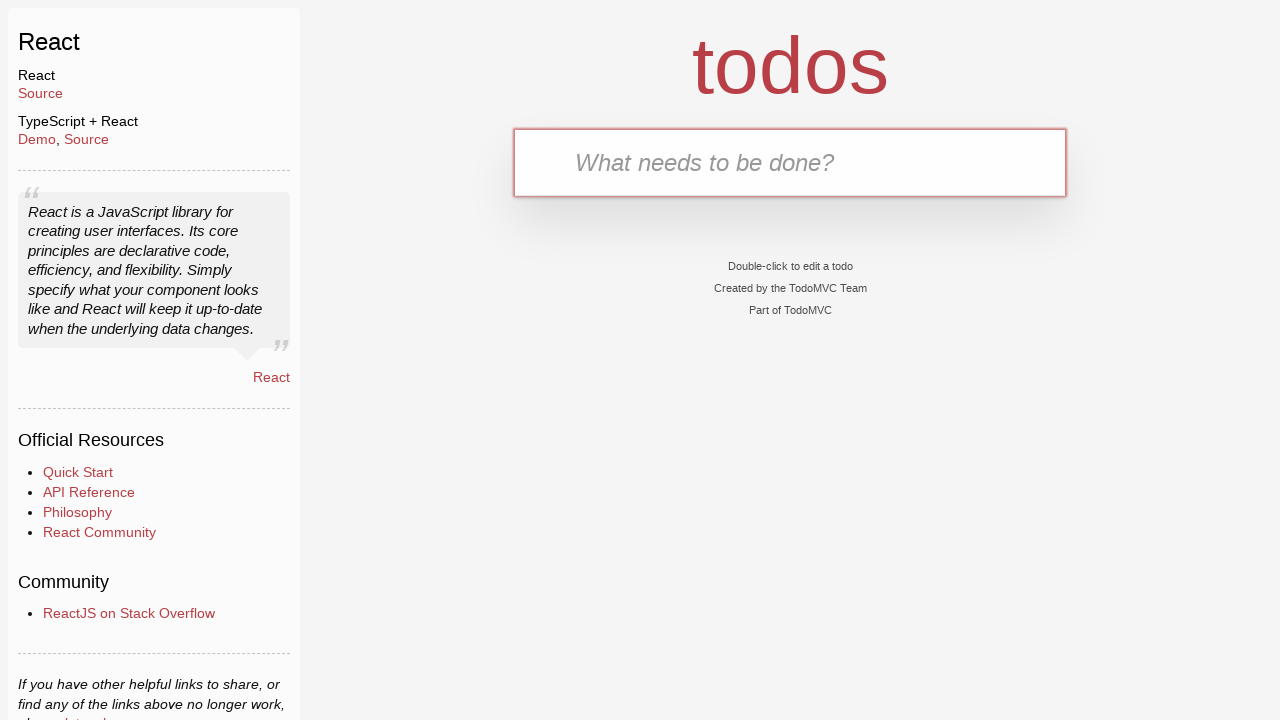

Filled new todo input with 'Buy Sweets' on .new-todo
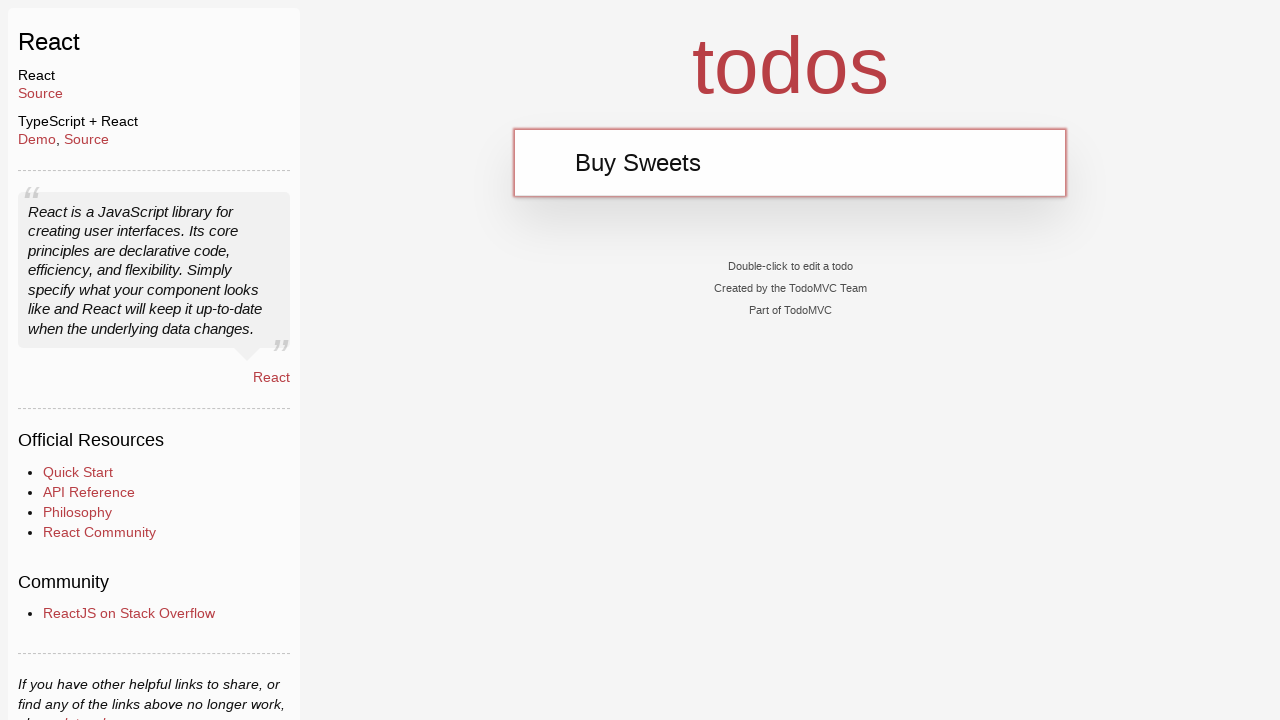

Pressed Enter to add first todo item 'Buy Sweets' on .new-todo
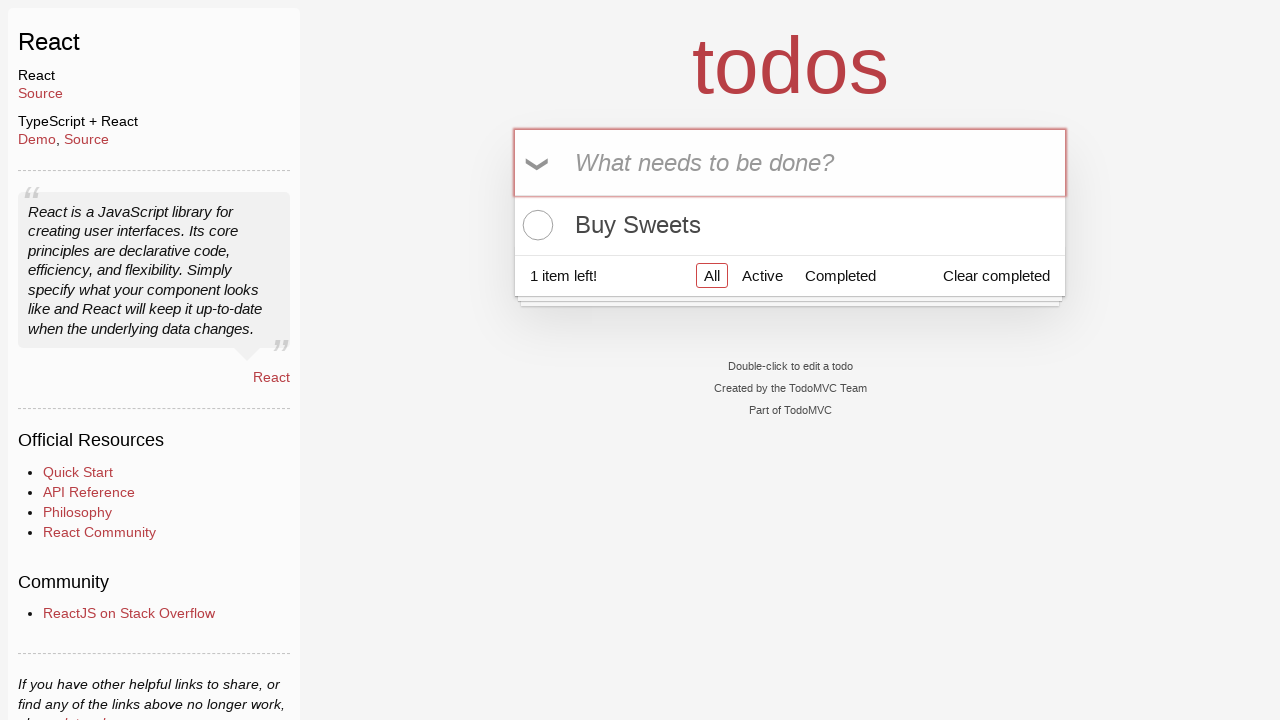

Filled new todo input with 'Walk the dog' on .new-todo
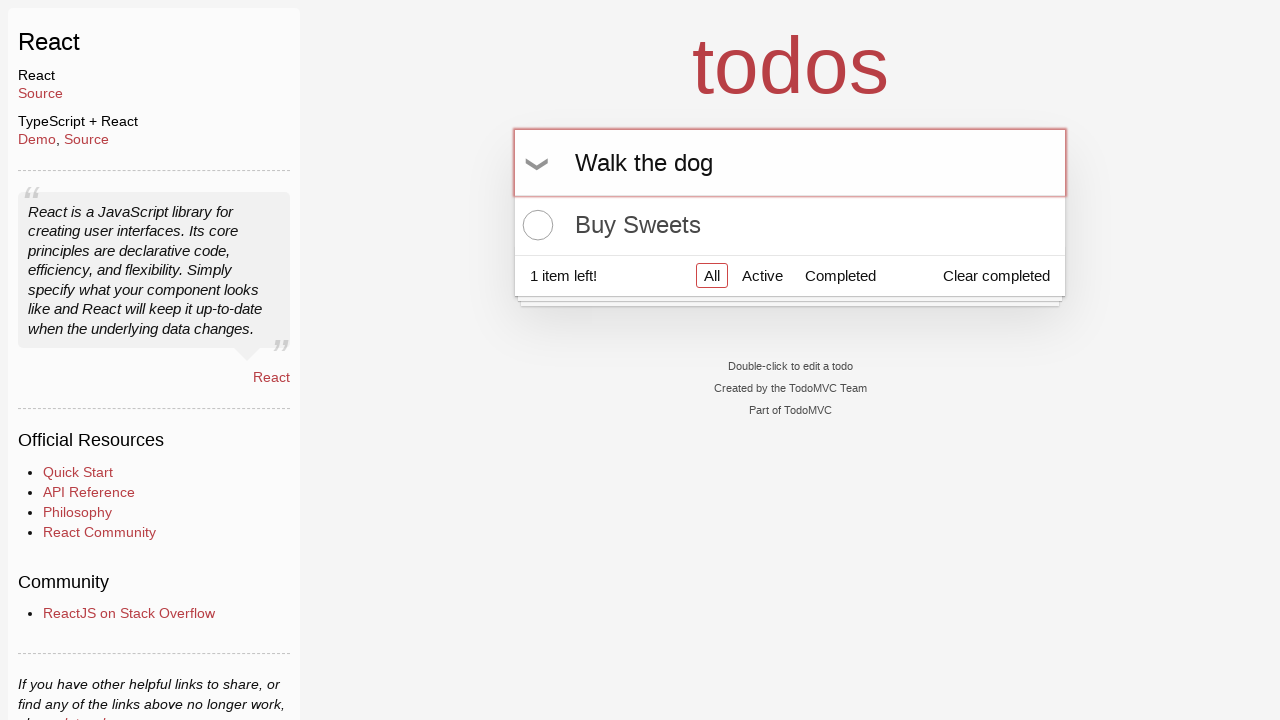

Pressed Enter to add second todo item 'Walk the dog' on .new-todo
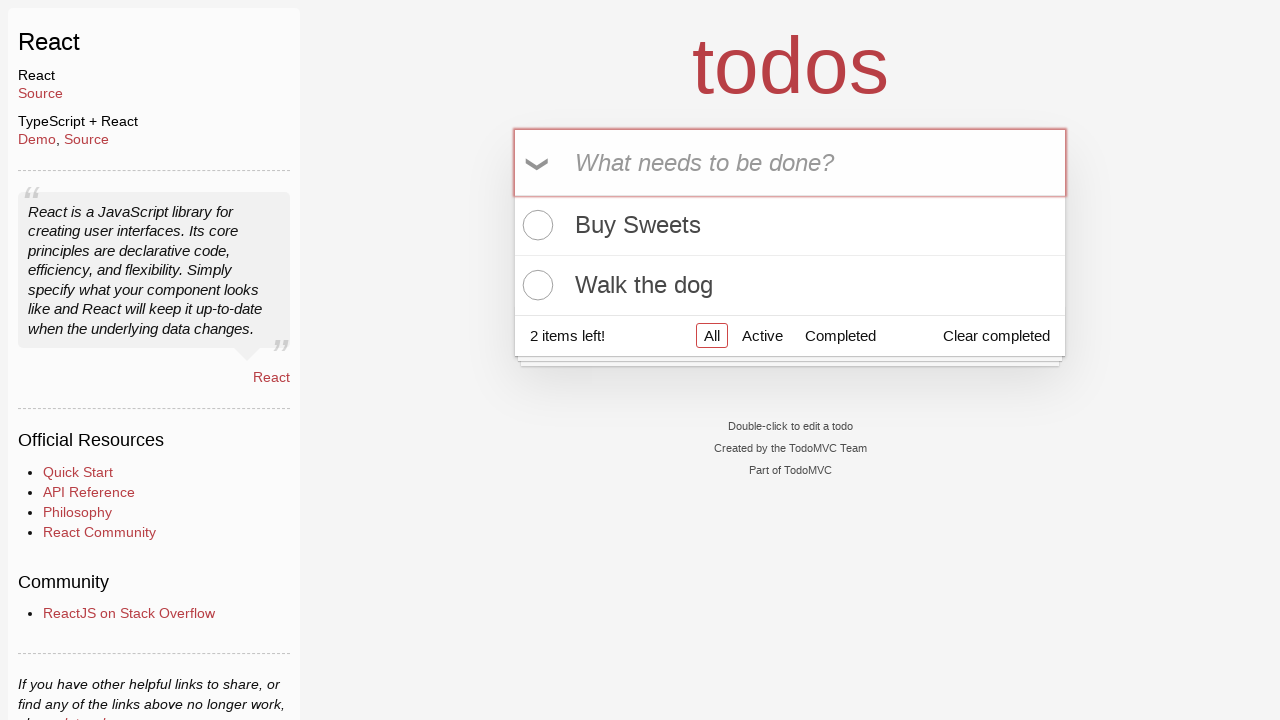

Filled new todo input with 'Talk to Gary' on .new-todo
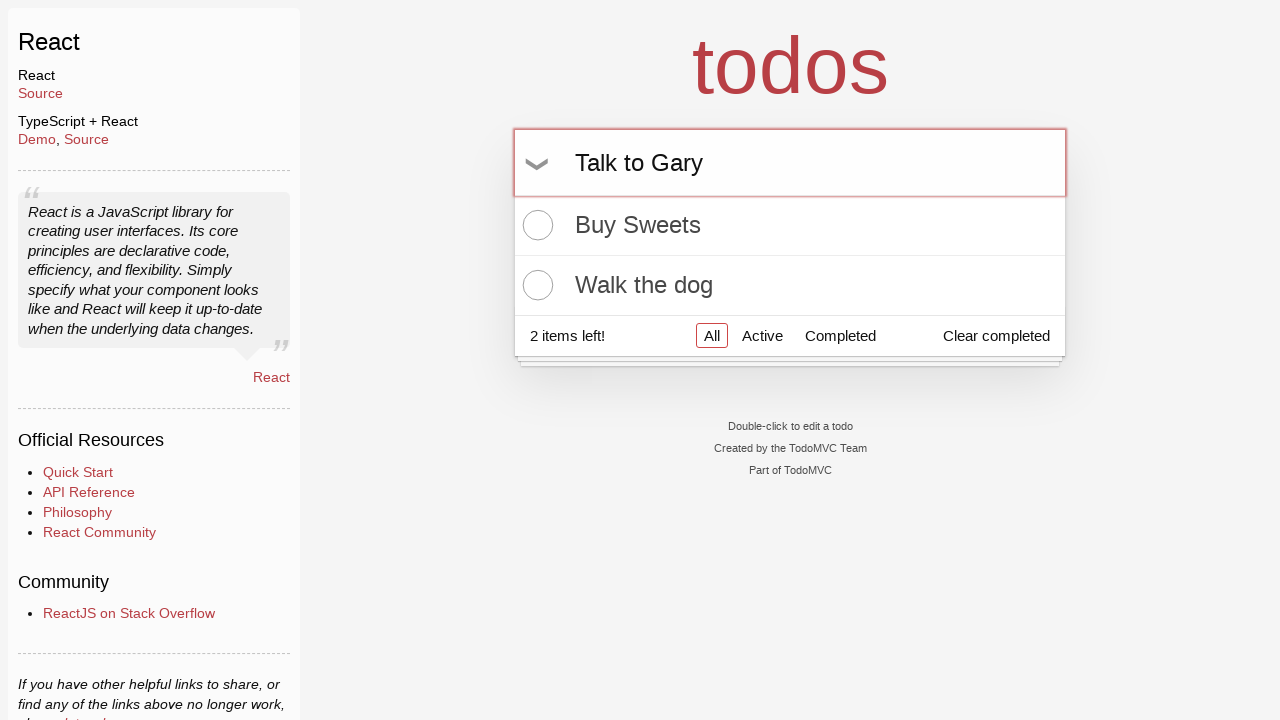

Pressed Enter to add third todo item 'Talk to Gary' on .new-todo
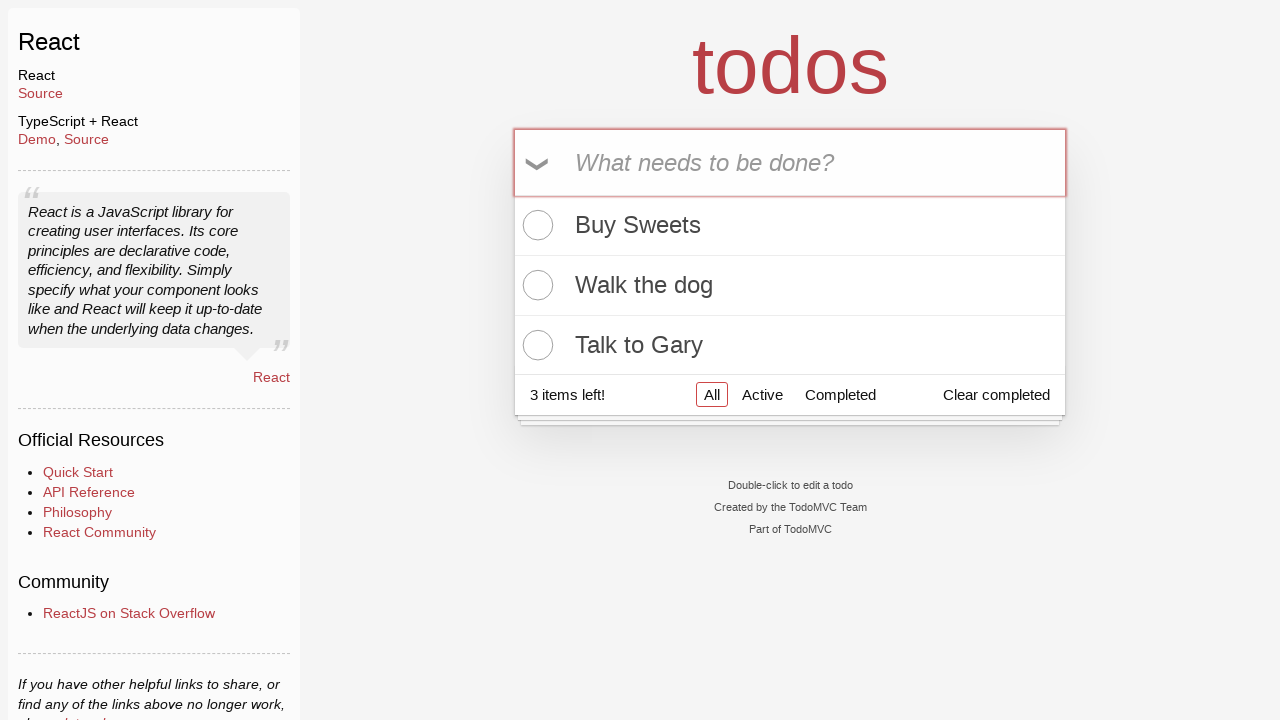

Filled new todo input with 'Return Next items' on .new-todo
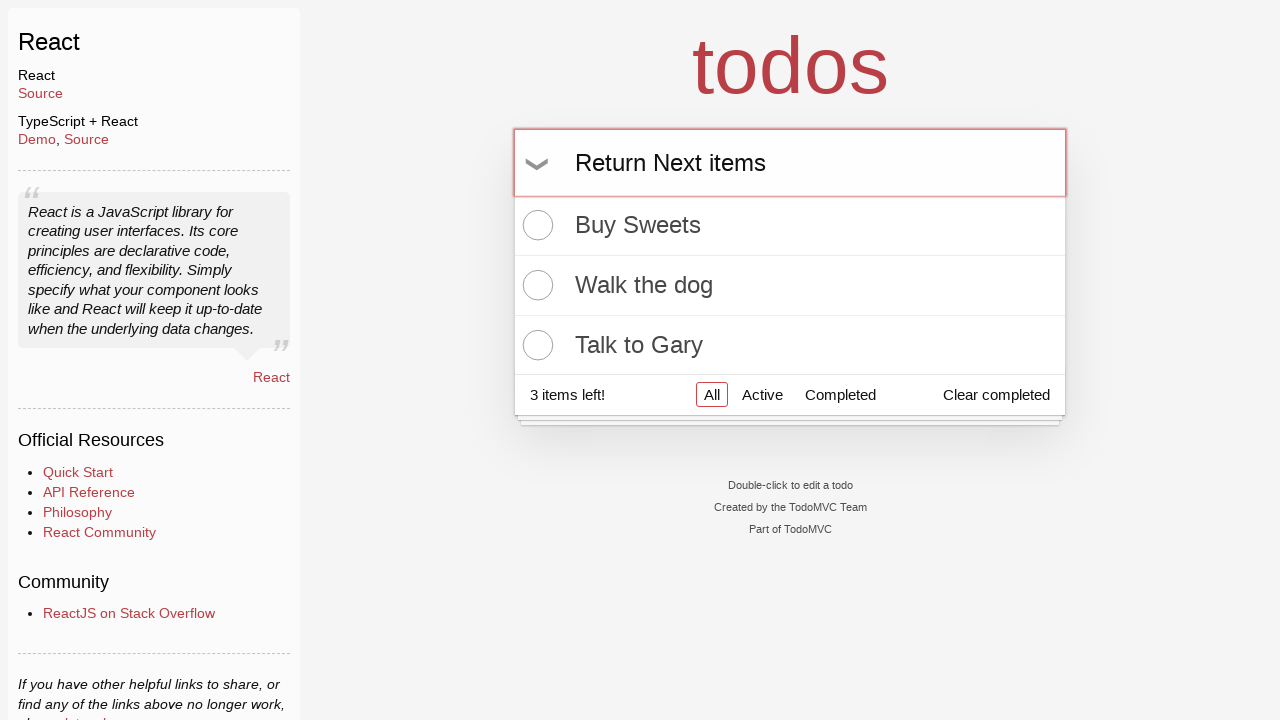

Pressed Enter to add fourth todo item 'Return Next items' on .new-todo
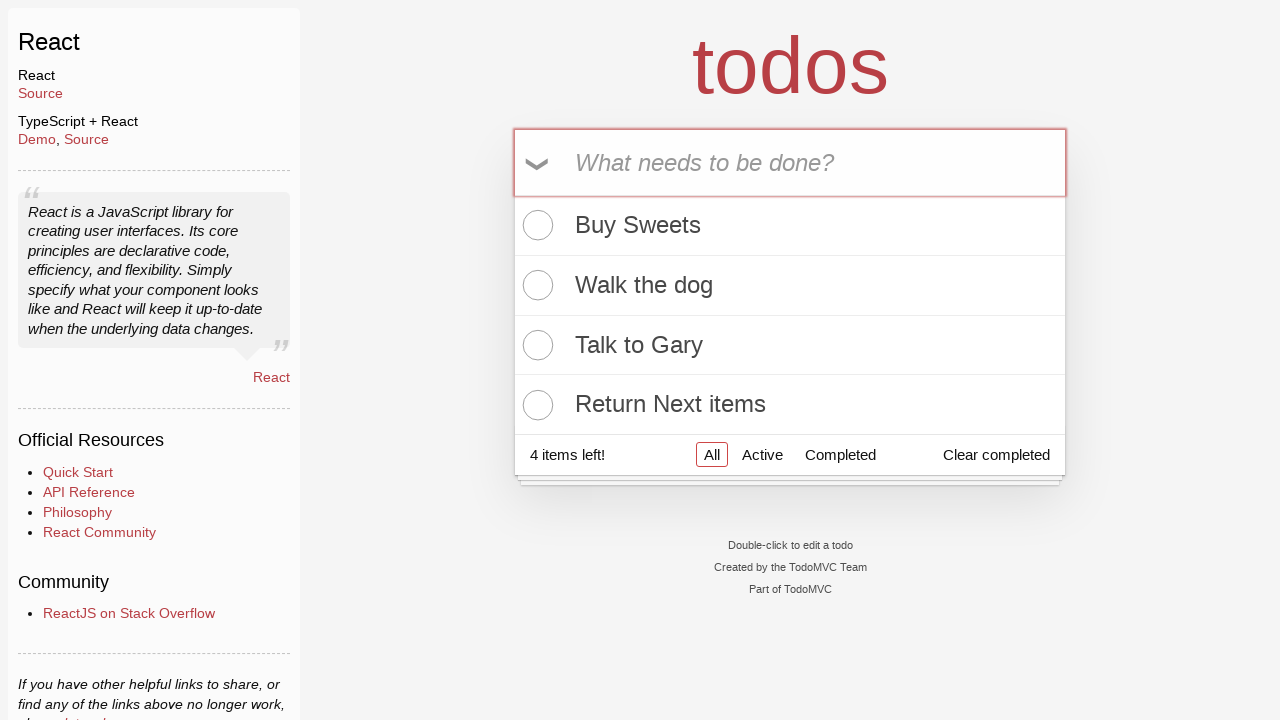

Filled new todo input with 'Read a book' on .new-todo
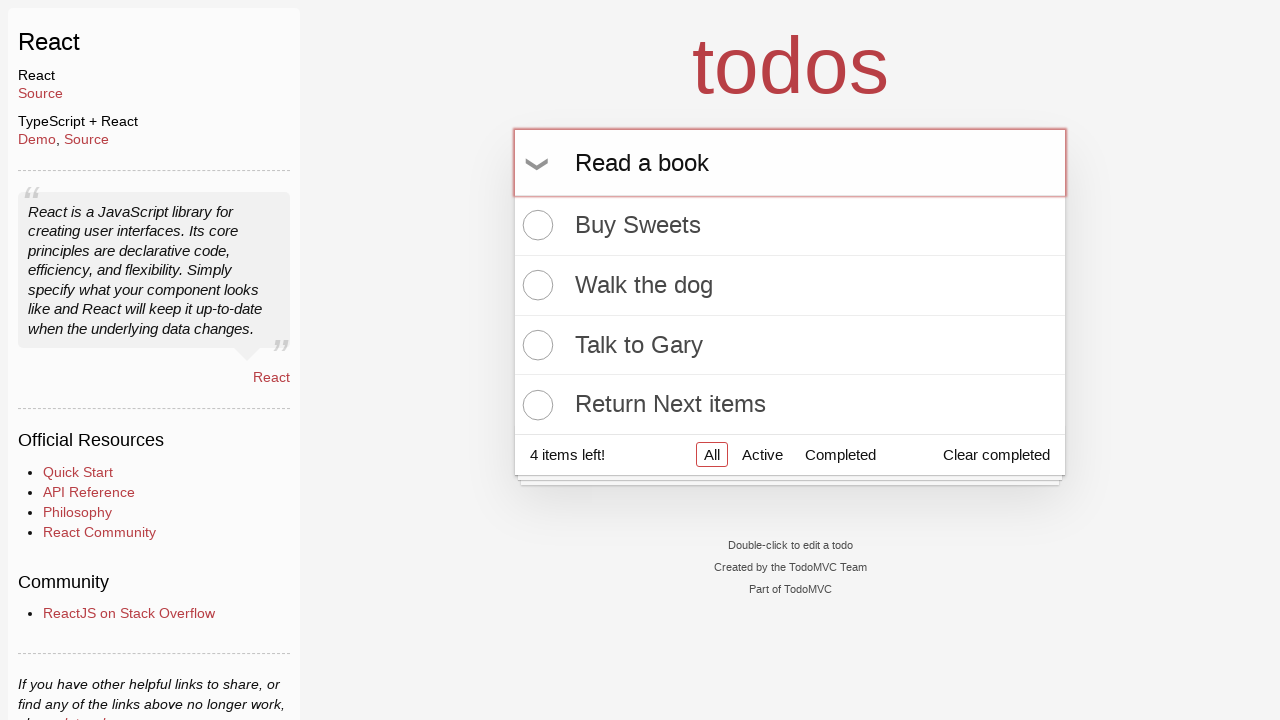

Pressed Enter to add fifth todo item 'Read a book' on .new-todo
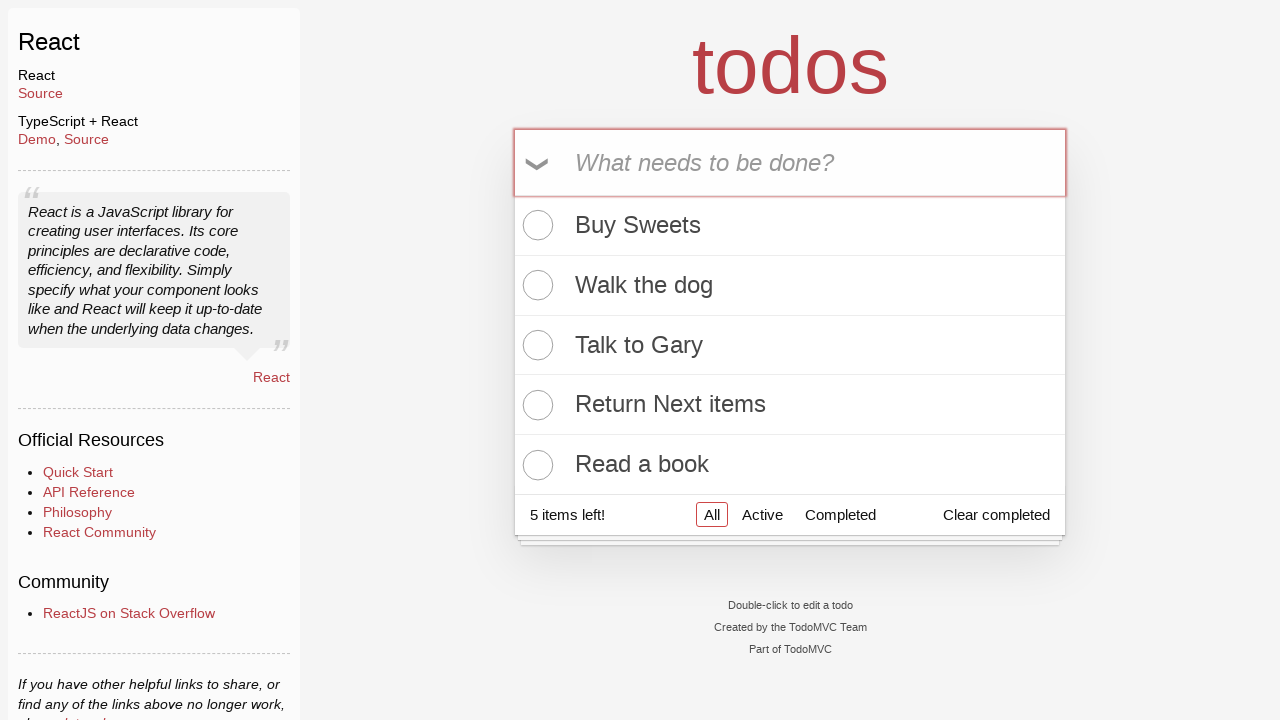

Waited for todo list items to load
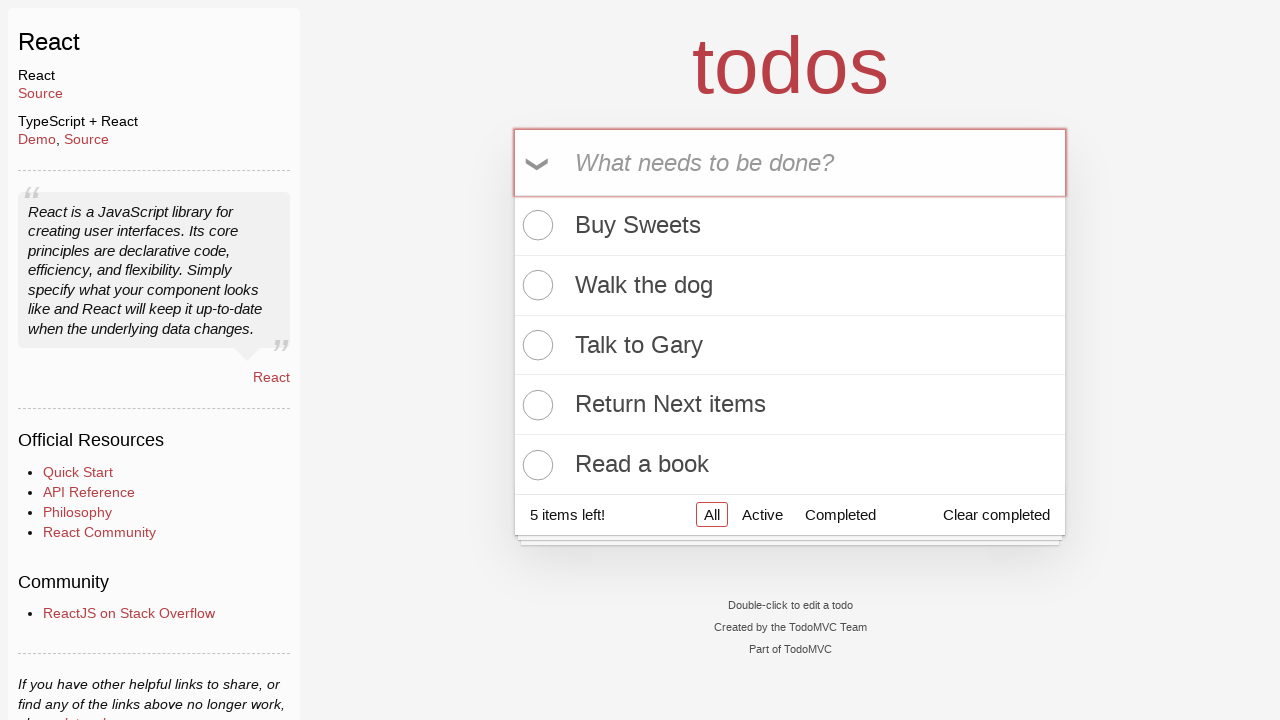

Counted todo list items: 5 items found
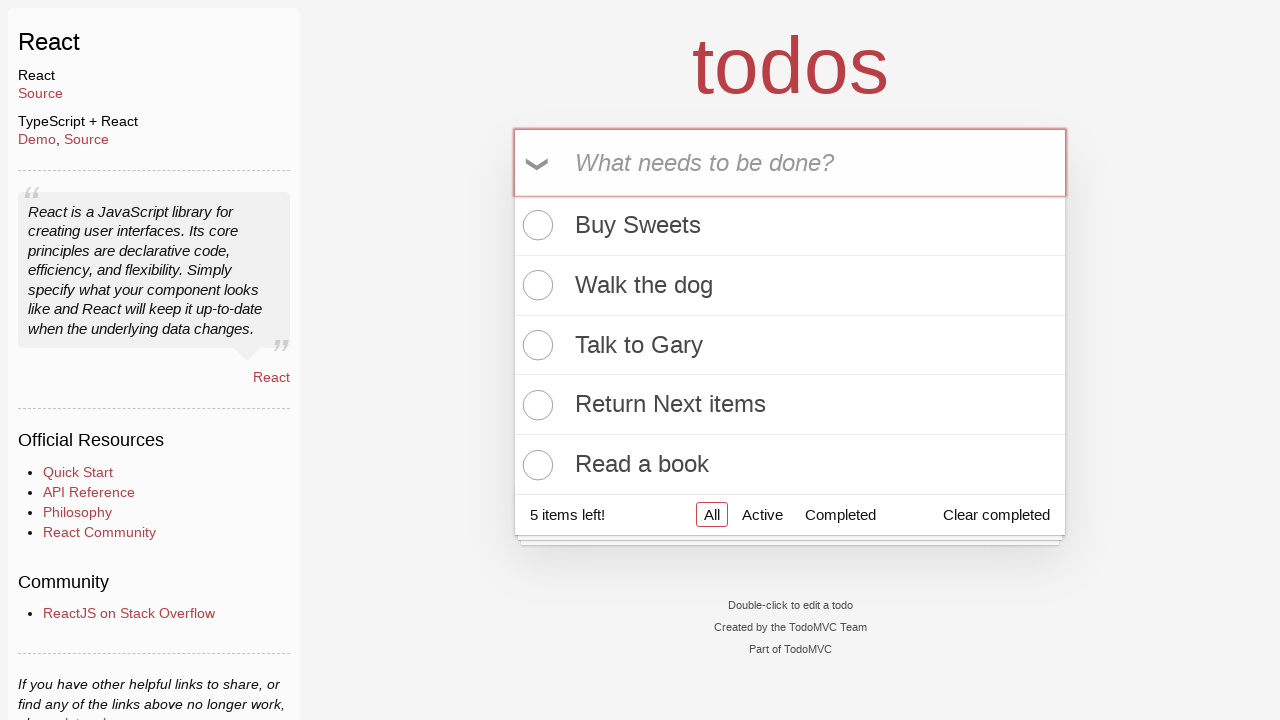

Verified that exactly 5 todo items are present in the list
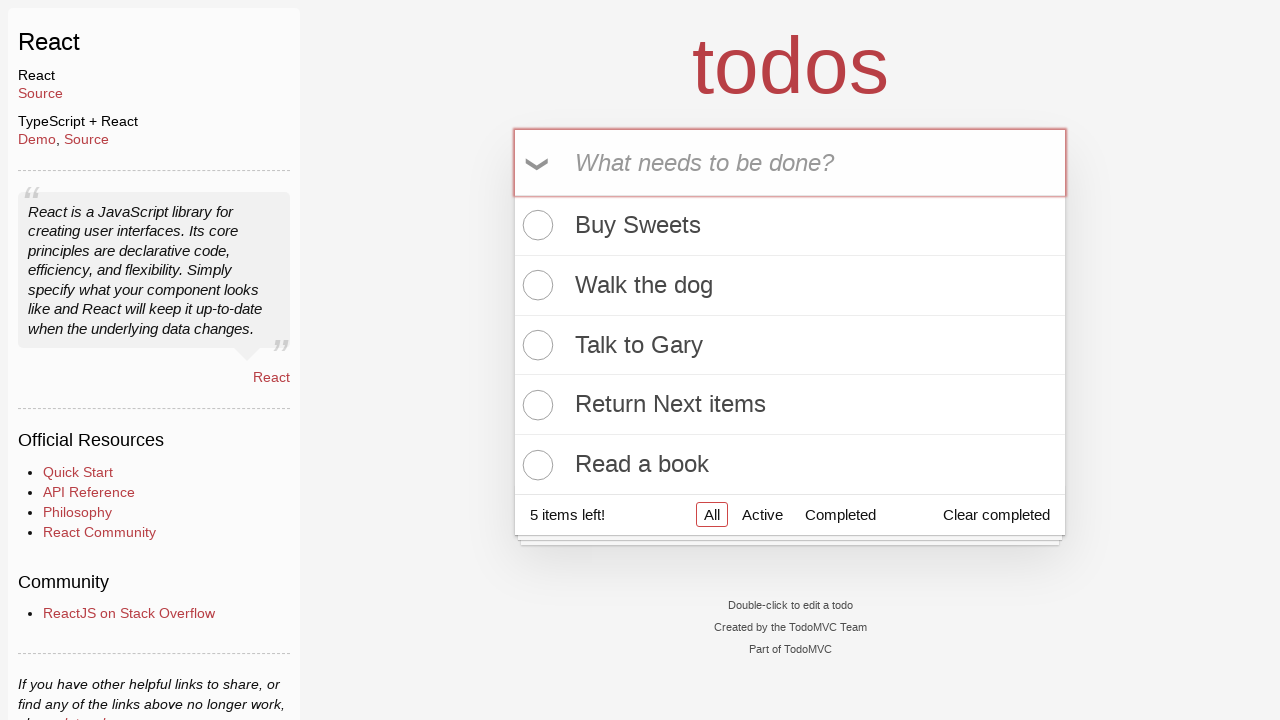

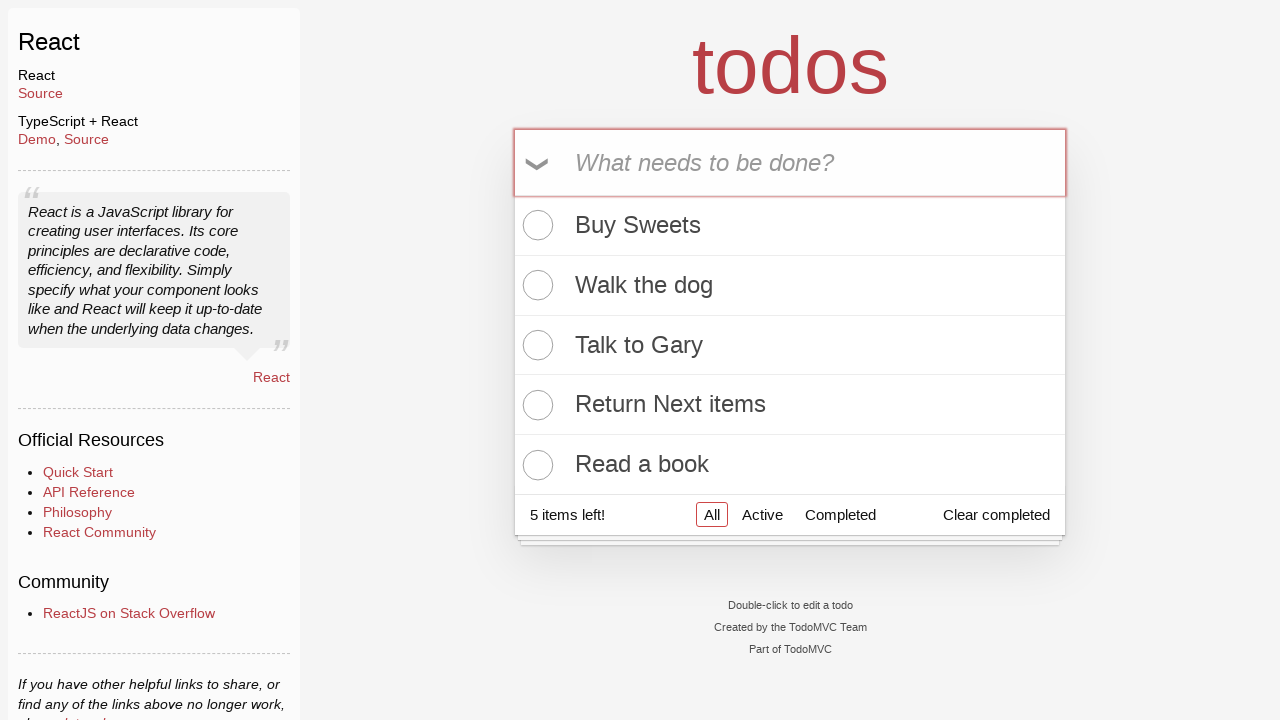